Tests JavaScript alert popup handling by navigating to w3schools' alert demo page, switching to the iframe containing the example, clicking the "Try it" button to trigger an alert, and accepting the alert dialog.

Starting URL: https://www.w3schools.com/jsref/tryit.asp?filename=tryjsref_alert

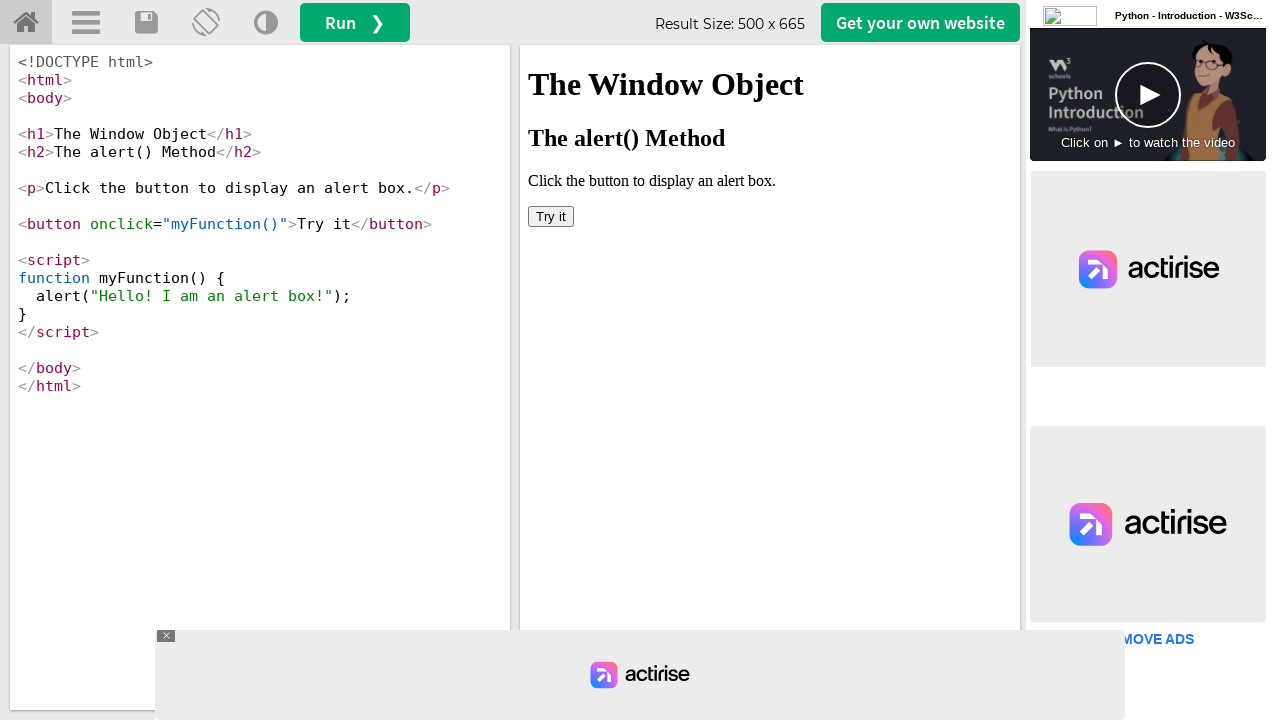

Set up dialog handler to automatically accept alerts
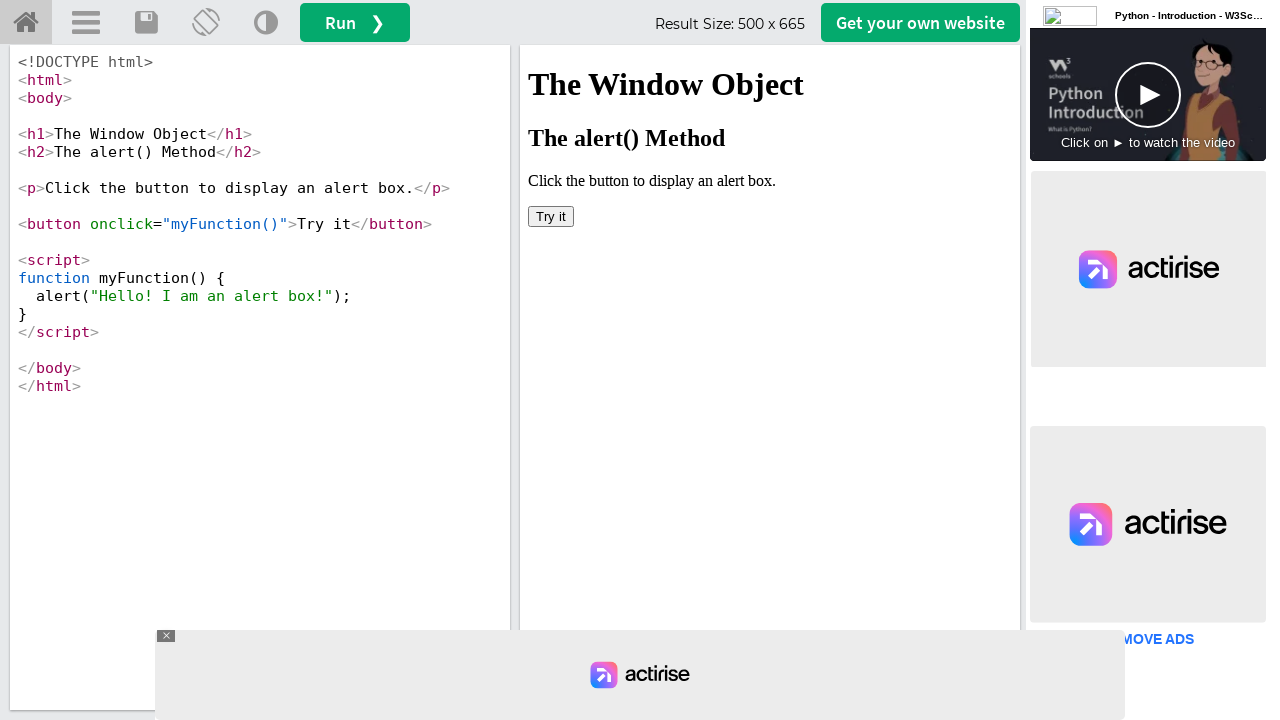

Waited for iframe with name 'iframeResult' to load
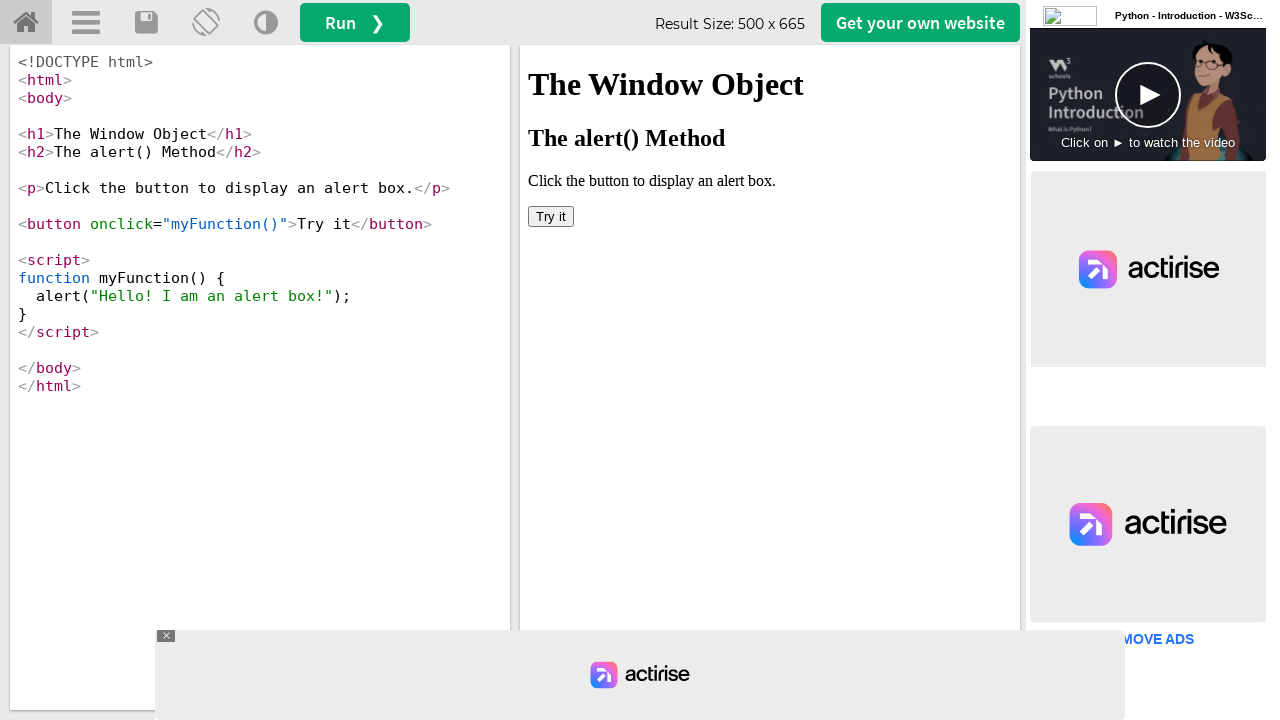

Located the iframe containing the alert demo example
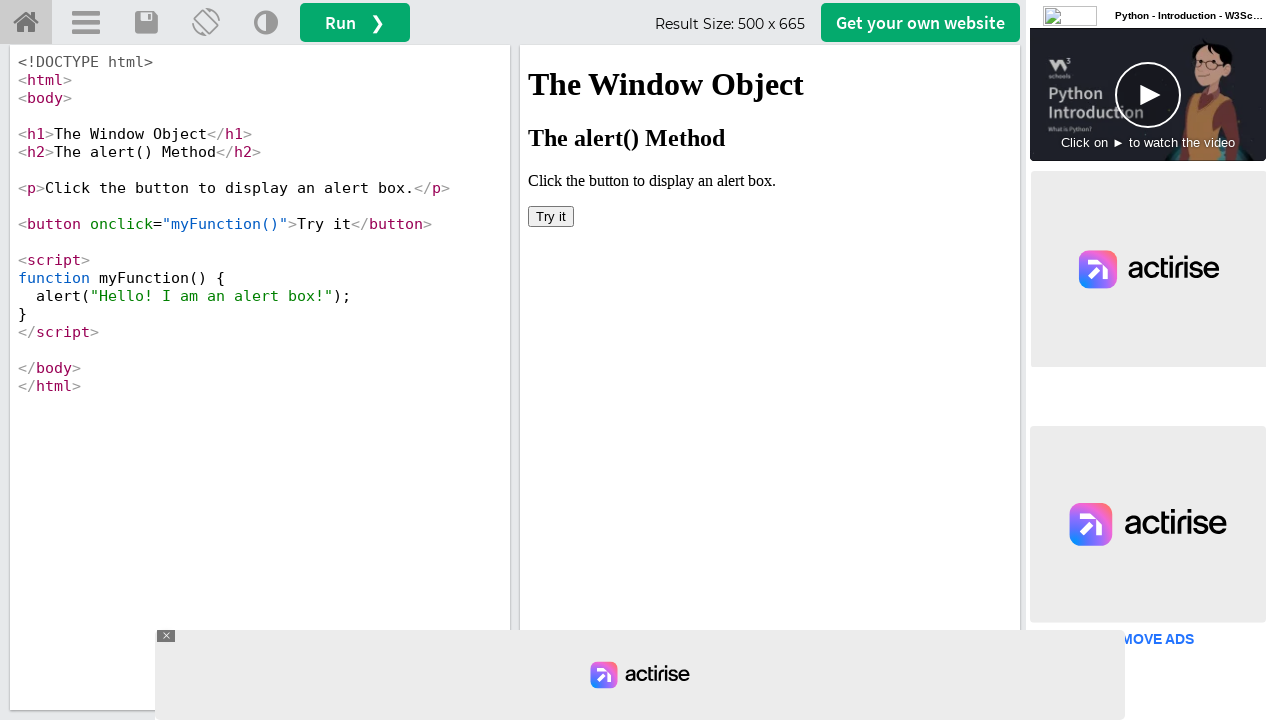

Clicked 'Try it' button to trigger the JavaScript alert at (551, 216) on iframe[name='iframeResult'] >> internal:control=enter-frame >> button >> interna
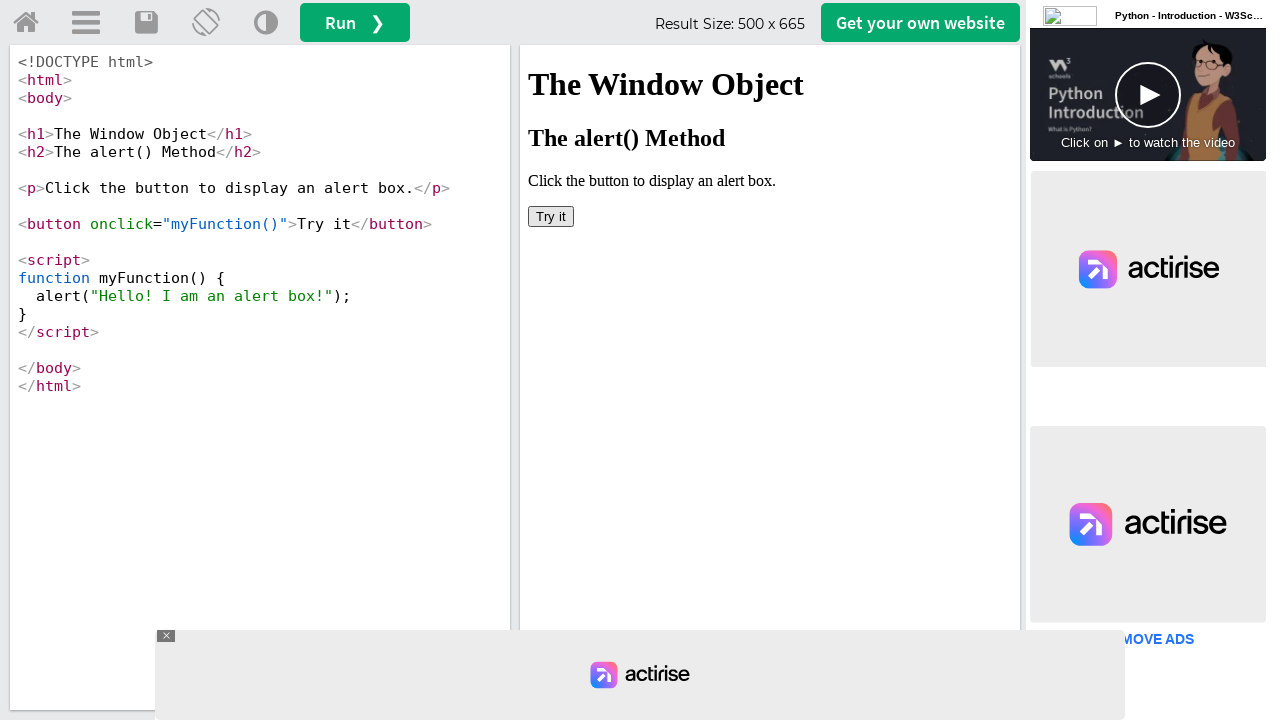

Waited 1000ms for alert to be processed and accepted
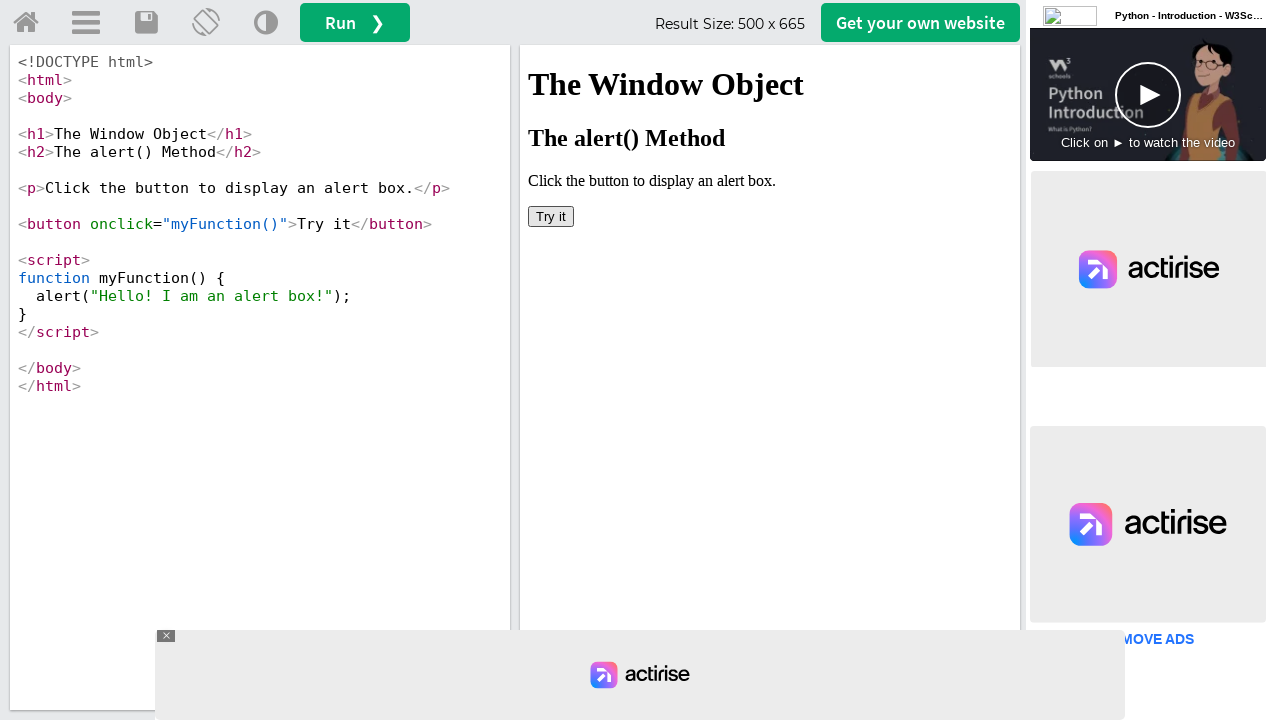

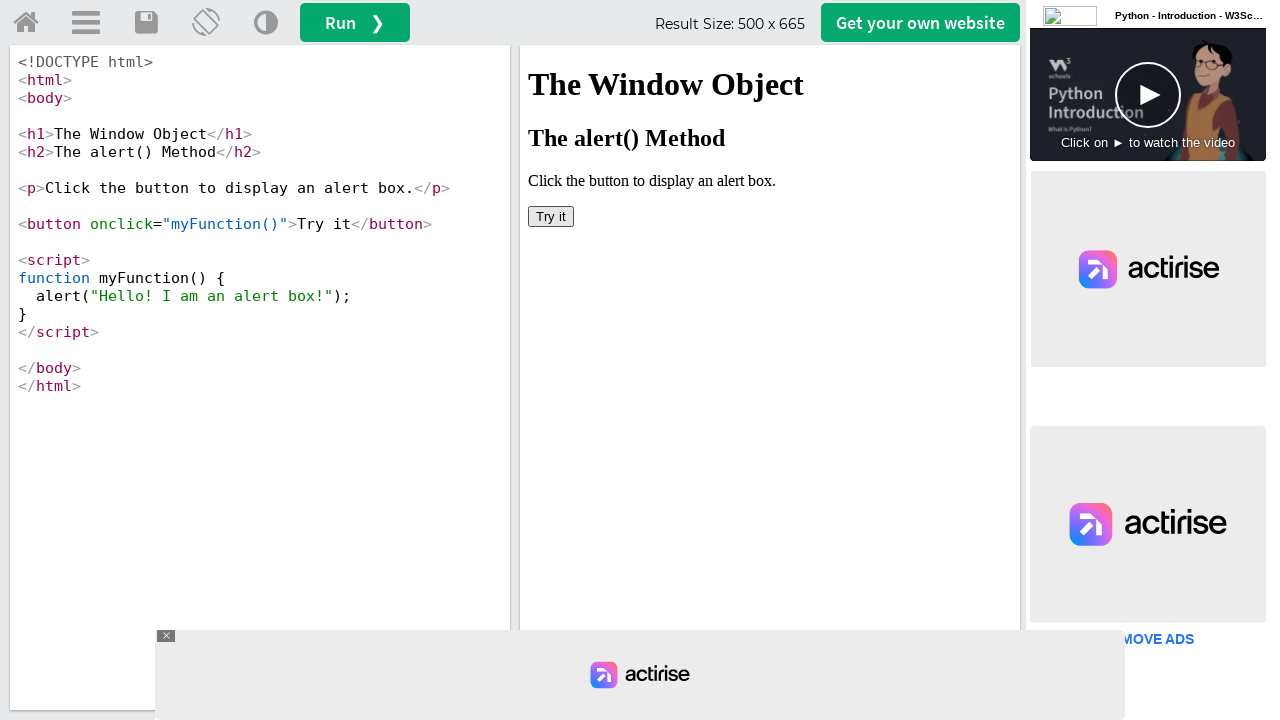